Navigates to AnhTester website and clicks on the blog link to access the blog section

Starting URL: https://anhtester.com

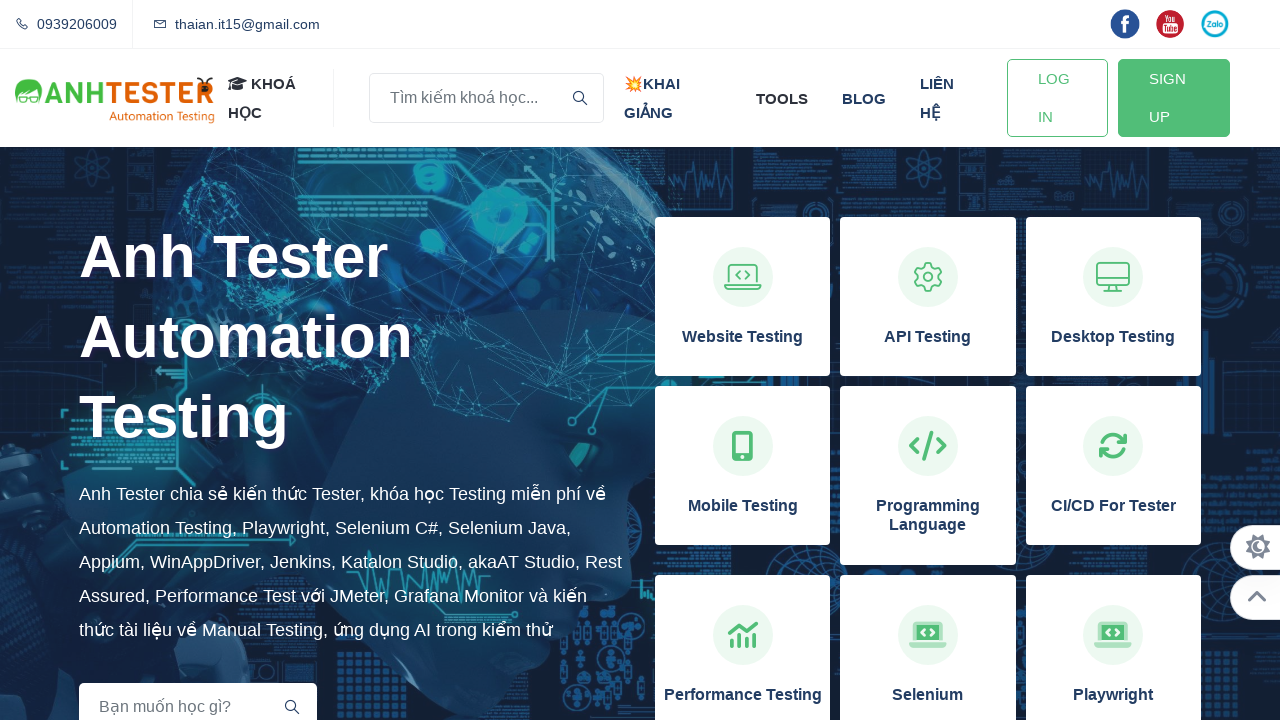

Navigated to AnhTester website (https://anhtester.com)
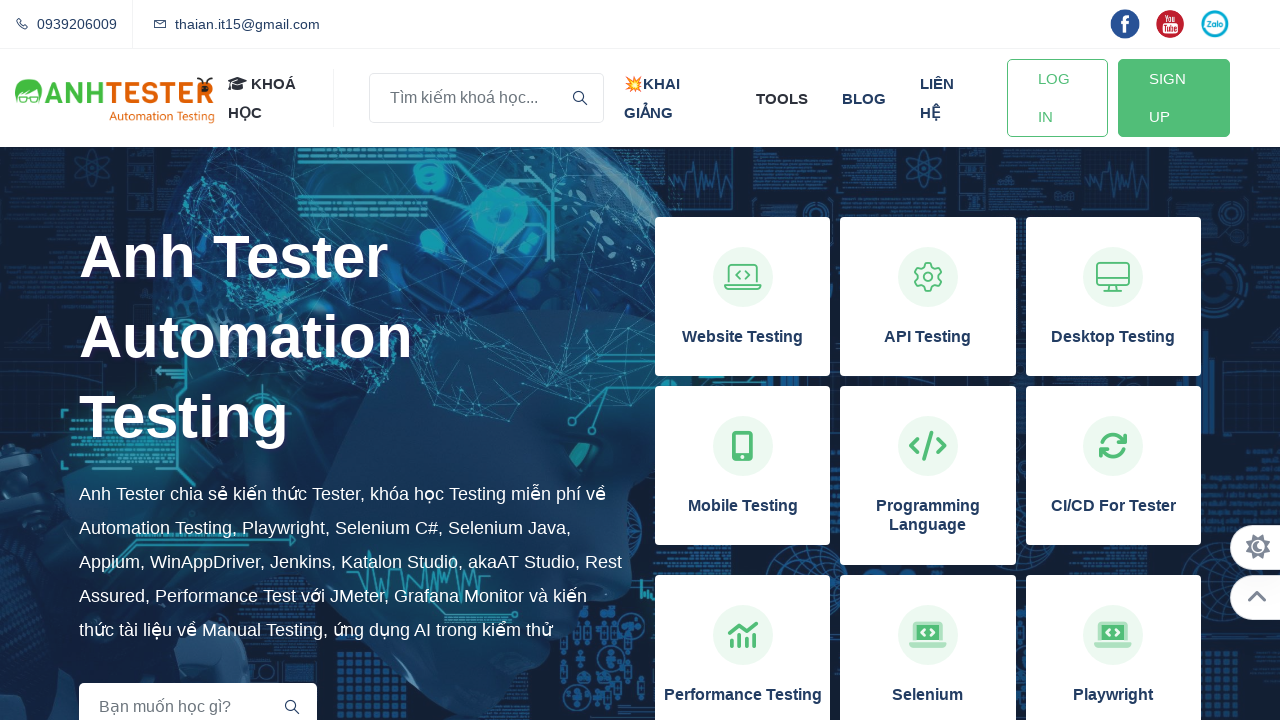

Clicked on the blog link to access the blog section at (864, 98) on xpath=//a[normalize-space()='blog']
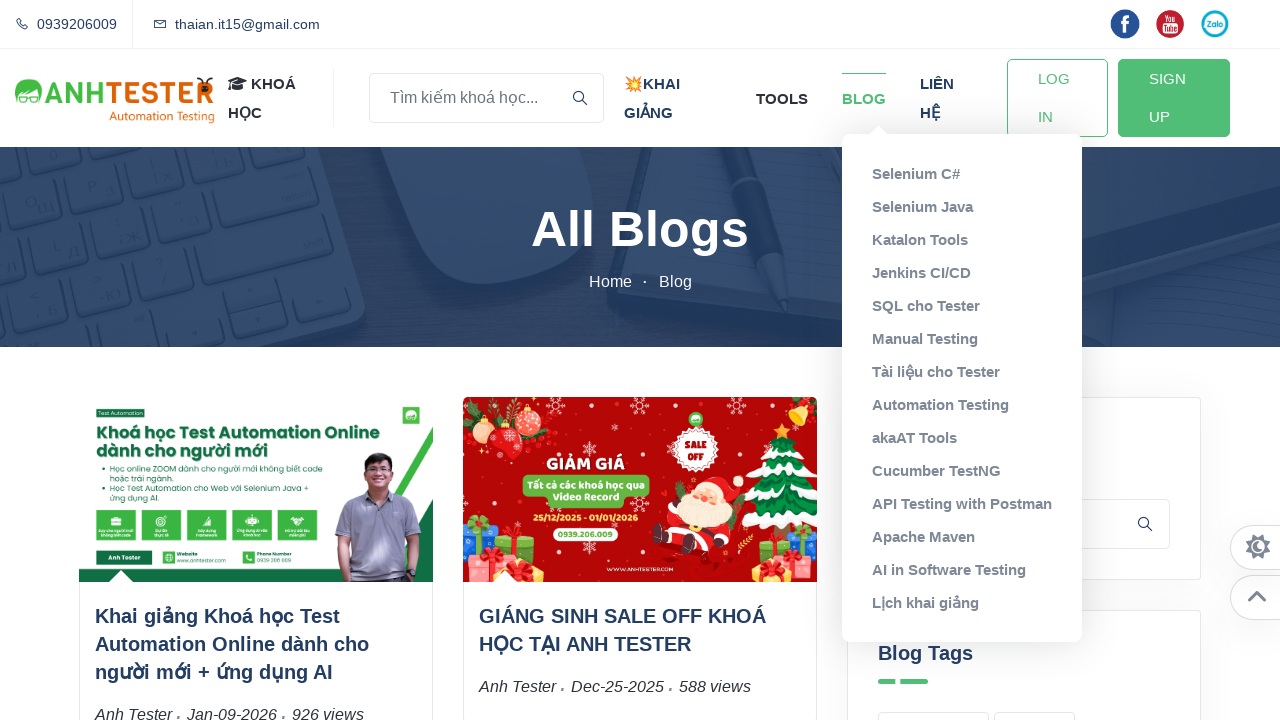

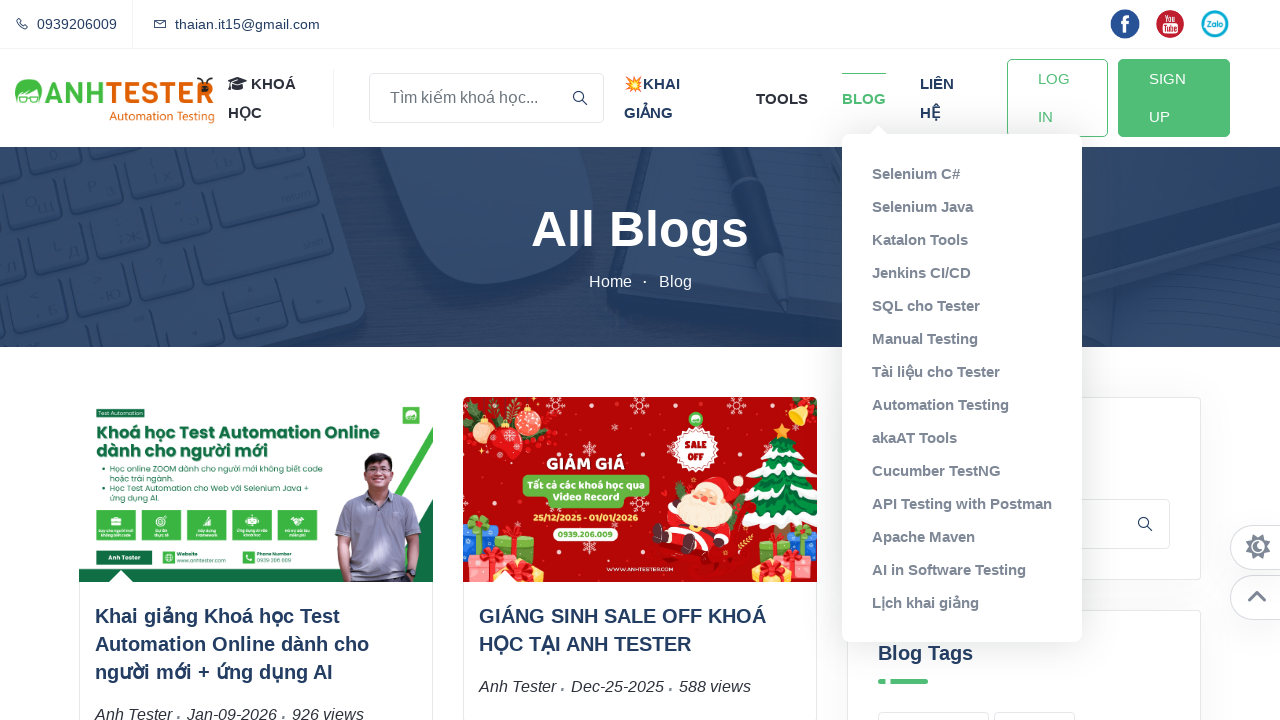